Tests a web form by entering text into a text box and clicking the submit button, then verifying the confirmation message appears

Starting URL: https://www.selenium.dev/selenium/web/web-form.html

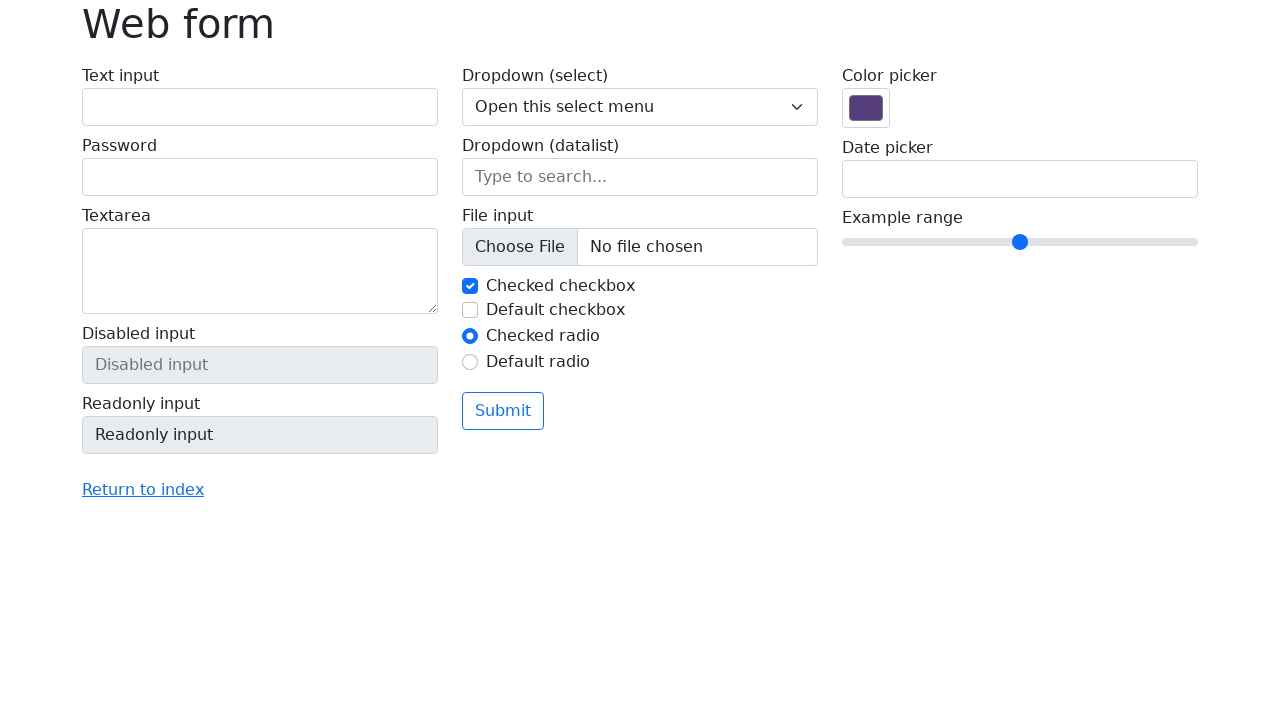

Filled text box with 'Selenium' on input[name='my-text']
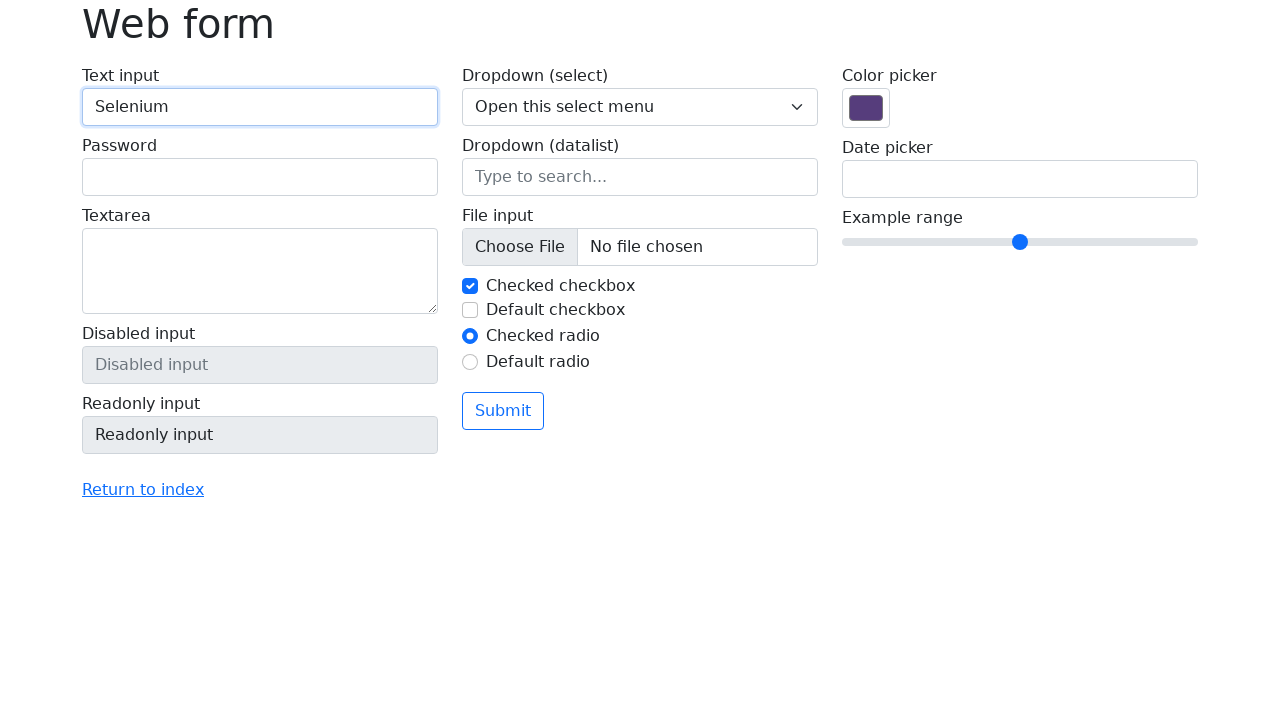

Clicked the submit button at (503, 411) on button
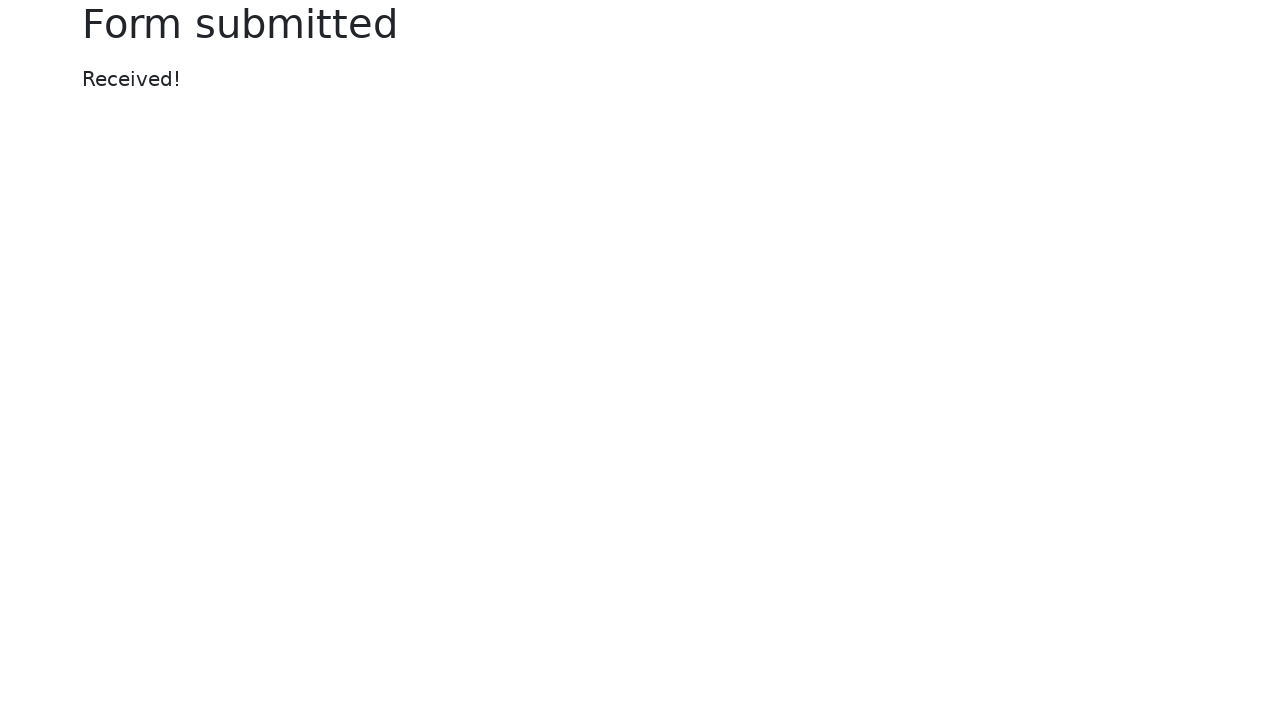

Confirmation message appeared
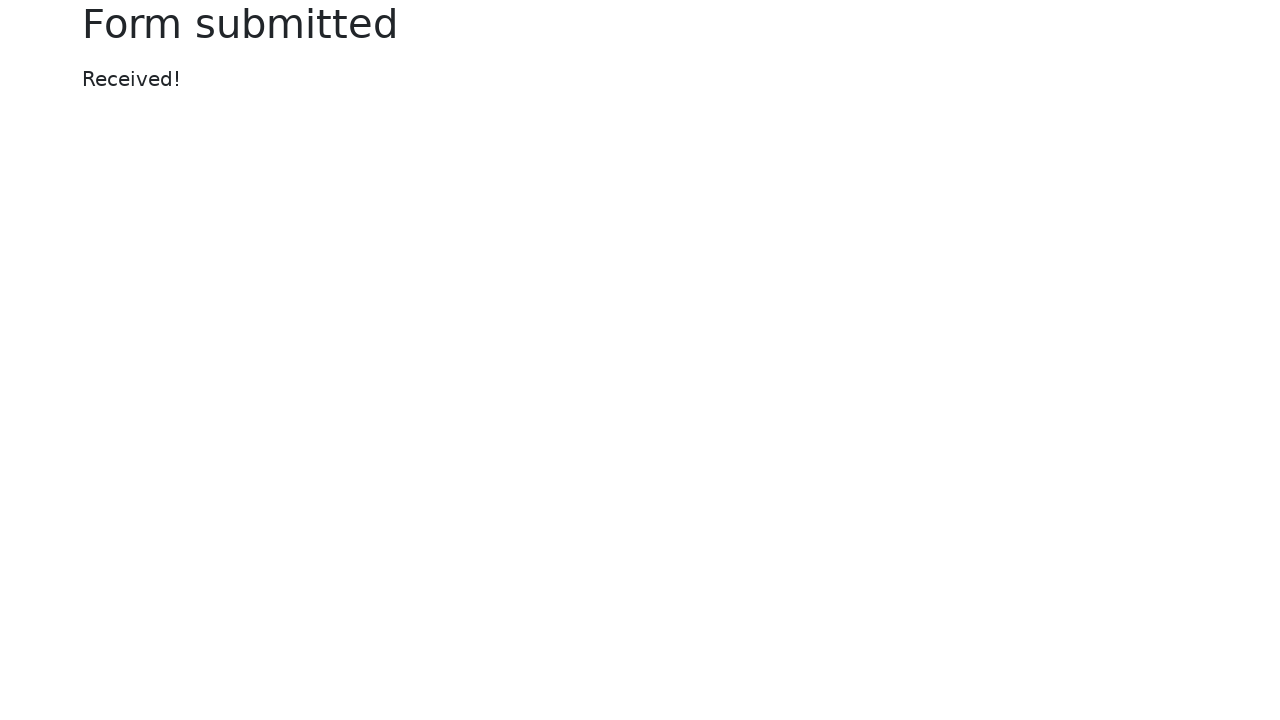

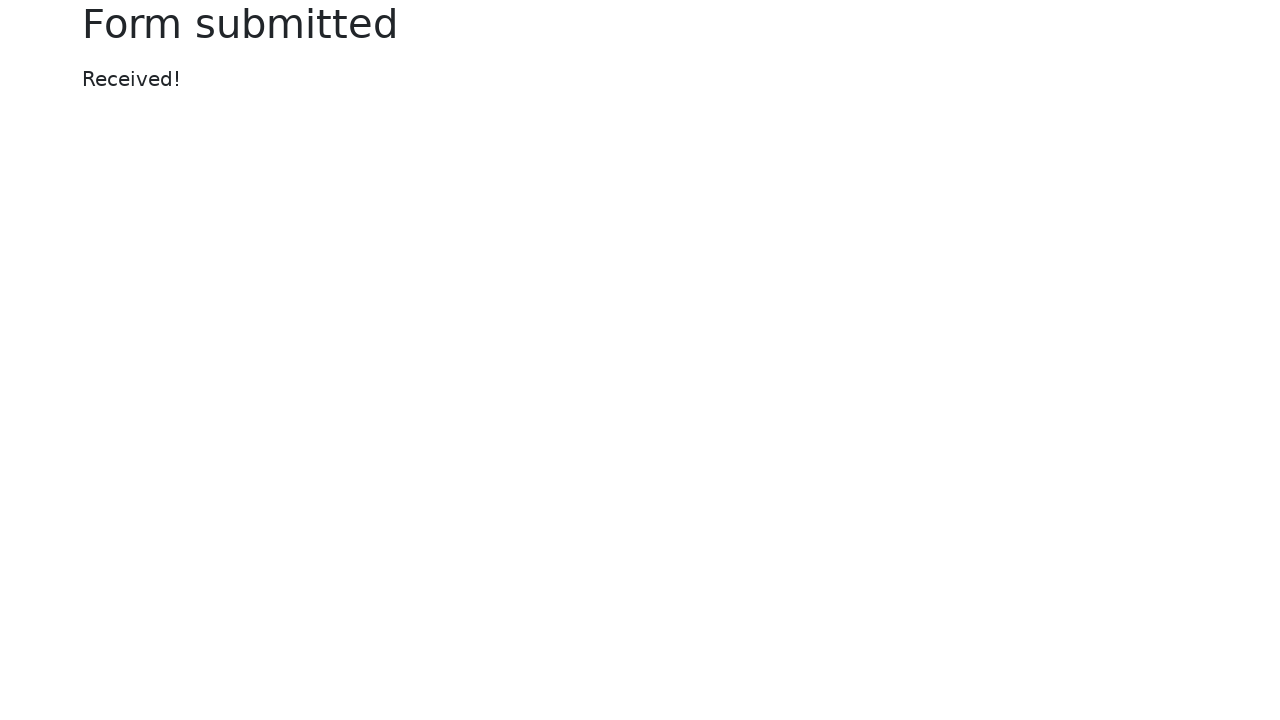